Tests double-click and drag-and-drop interactions on a test automation practice page

Starting URL: https://testautomationpractice.blogspot.com/

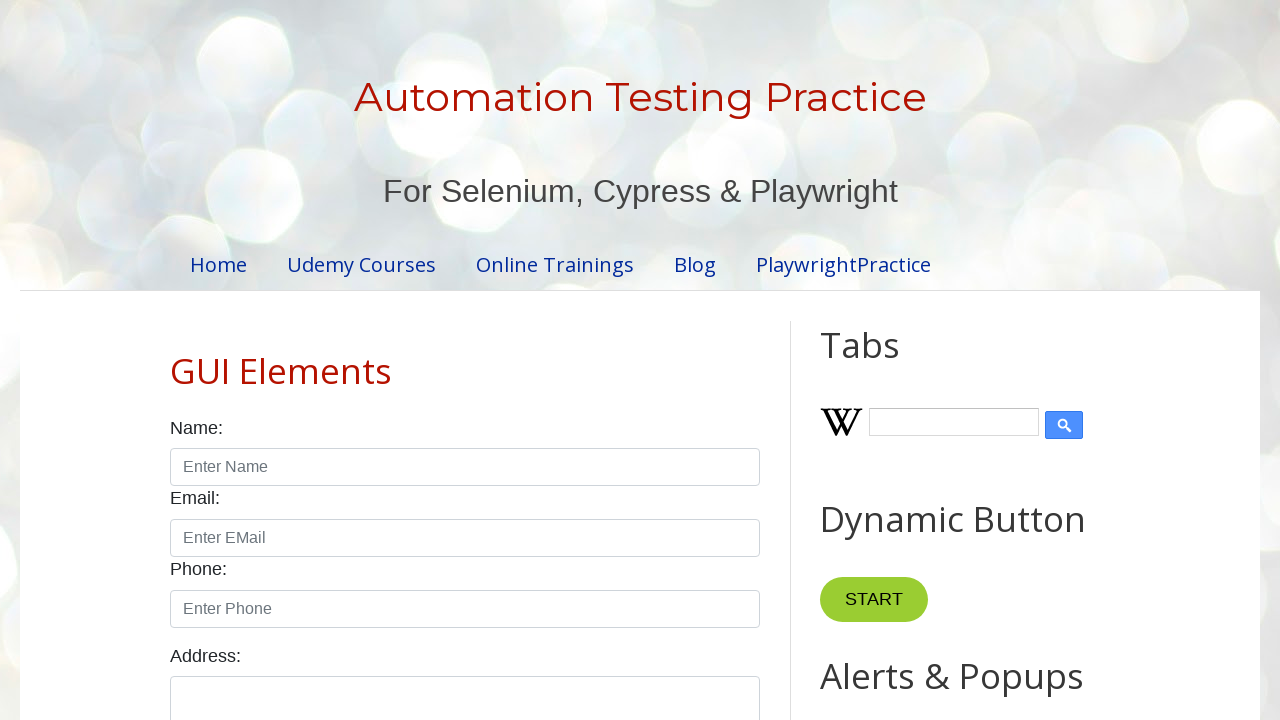

Double-clicked the copy text button at (885, 360) on #HTML10 > div.widget-content > button
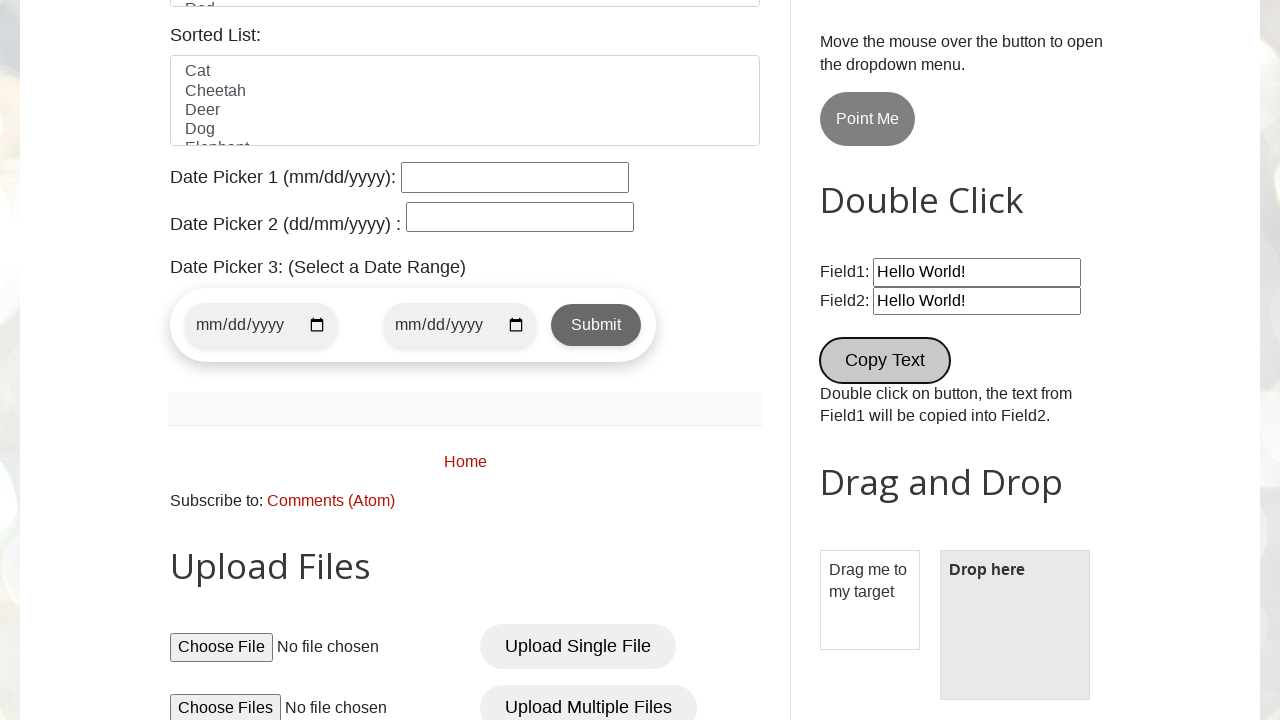

Dragged draggable element to droppable target at (1015, 625)
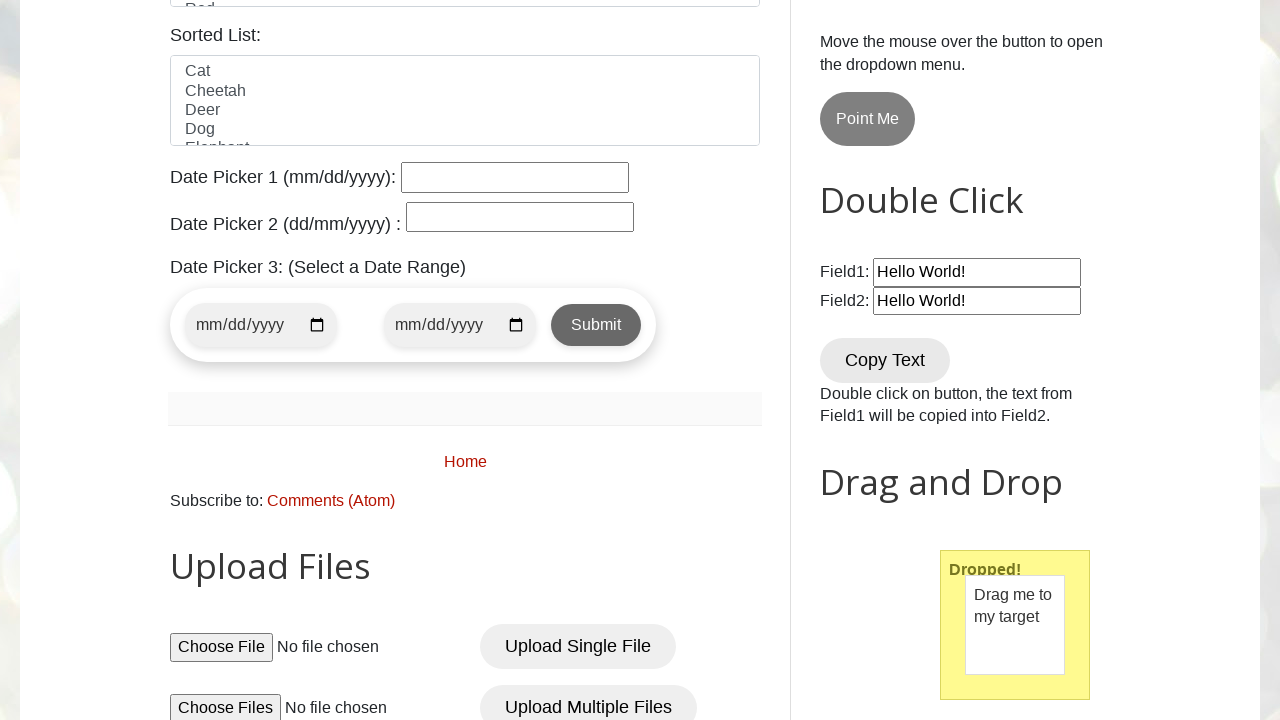

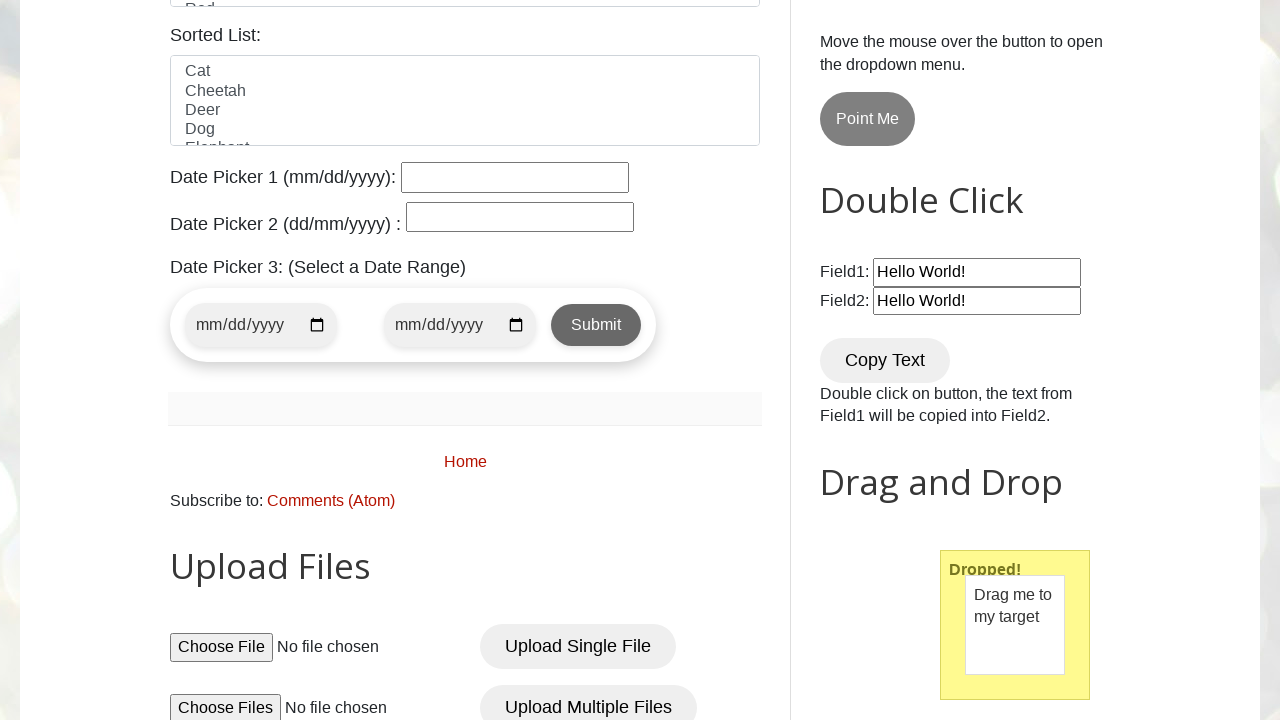